Tests the flight booking flow by selecting departure and destination cities, choosing a flight, filling in passenger and payment details, and completing the purchase.

Starting URL: https://blazedemo.com/

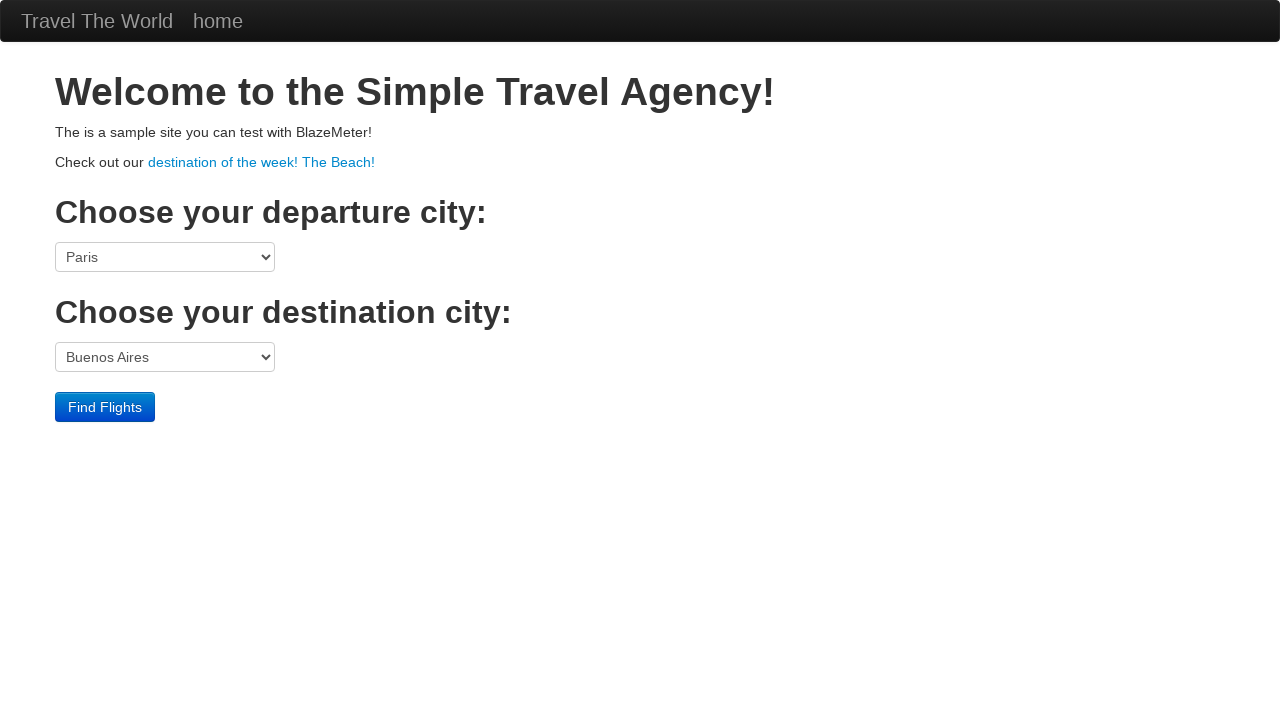

Clicked departure city dropdown at (165, 257) on select[name='fromPort']
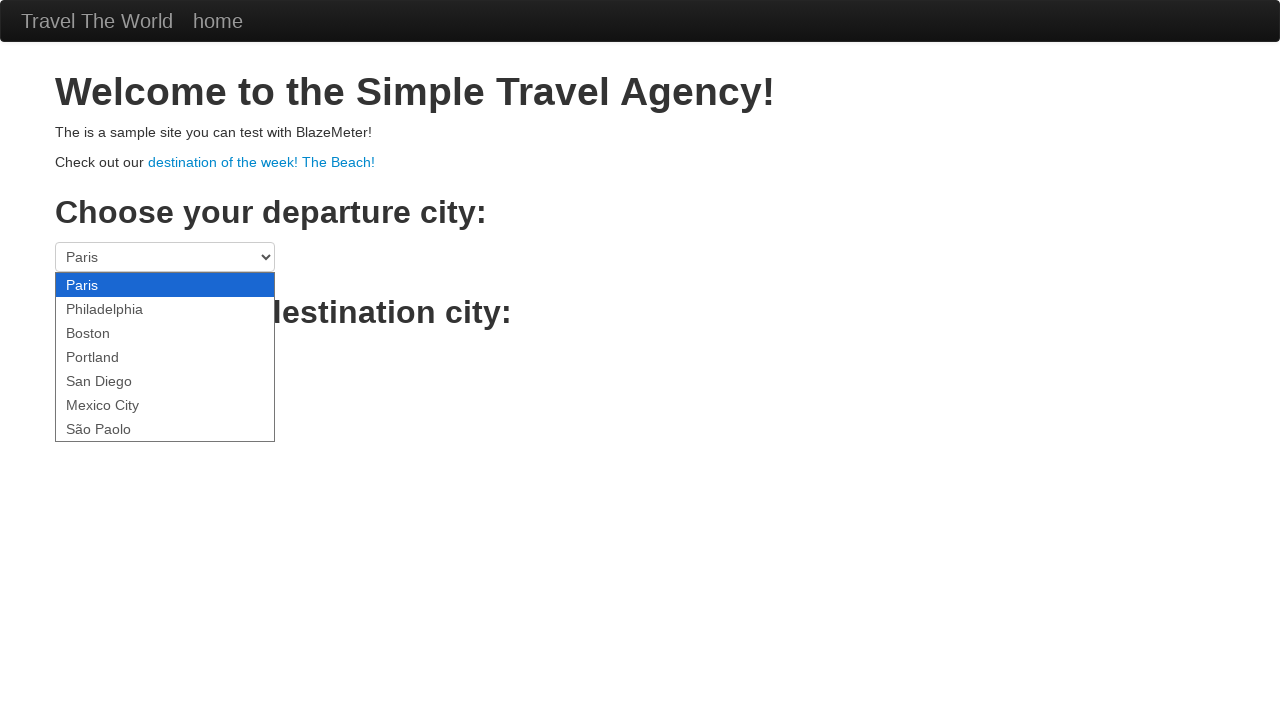

Selected São Paolo as departure city on select[name='fromPort']
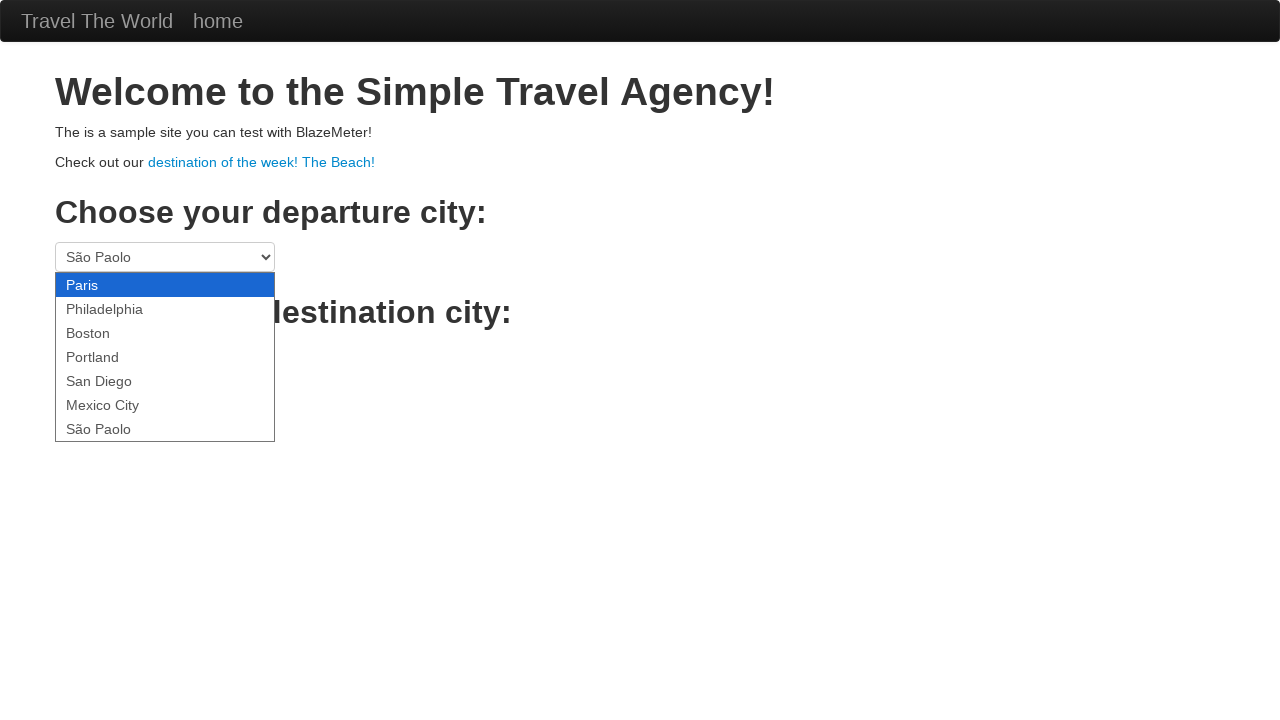

Clicked destination city dropdown at (165, 357) on select[name='toPort']
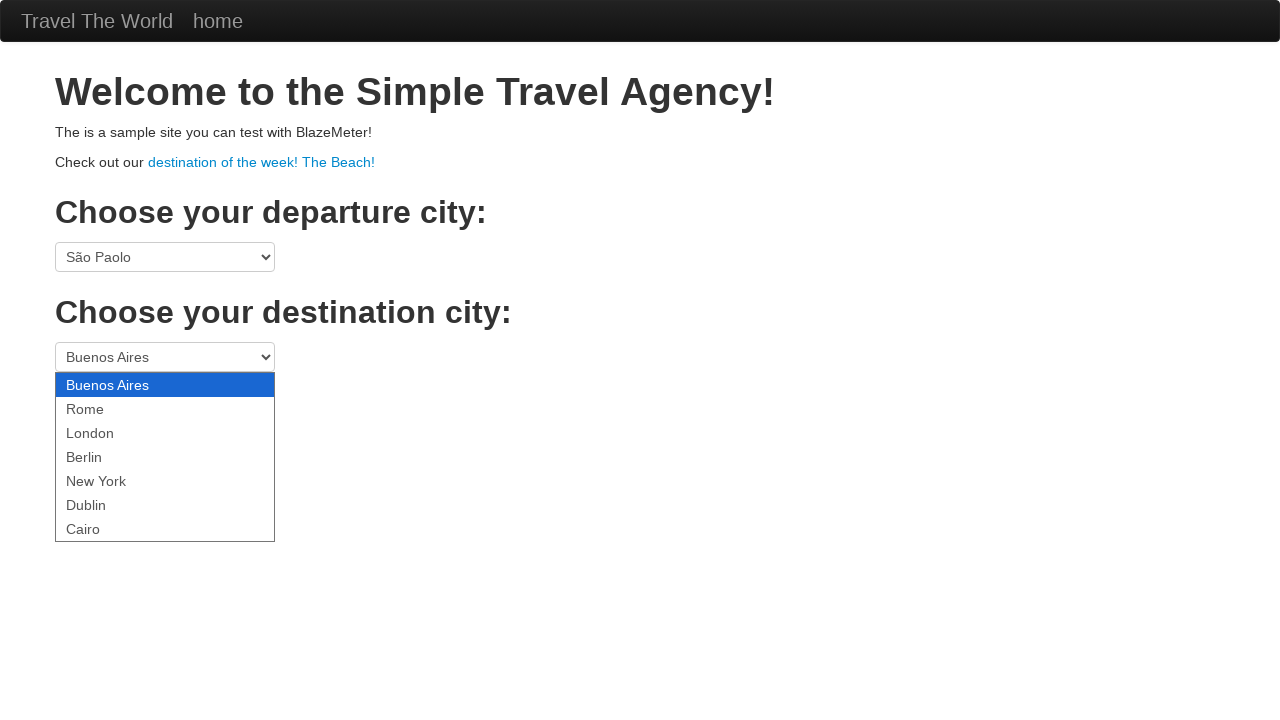

Selected New York as destination city on select[name='toPort']
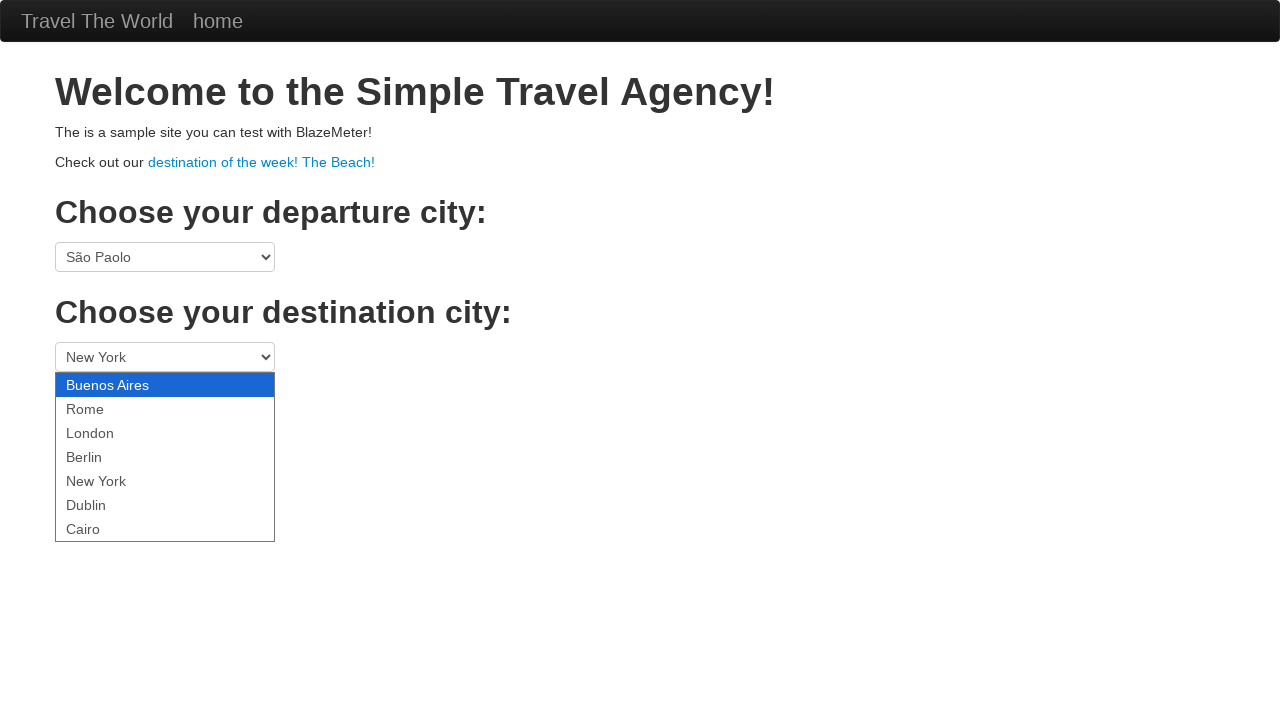

Clicked Find Flights button at (105, 407) on .btn-primary
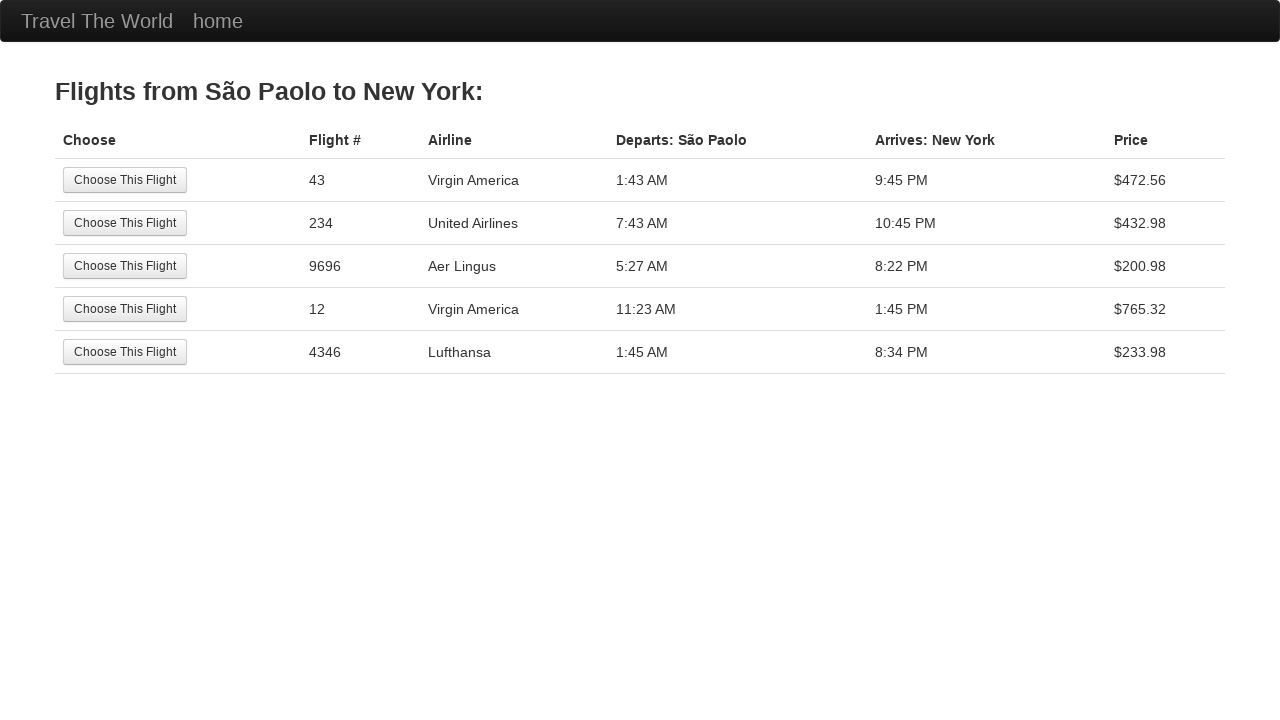

Flight results page loaded with header
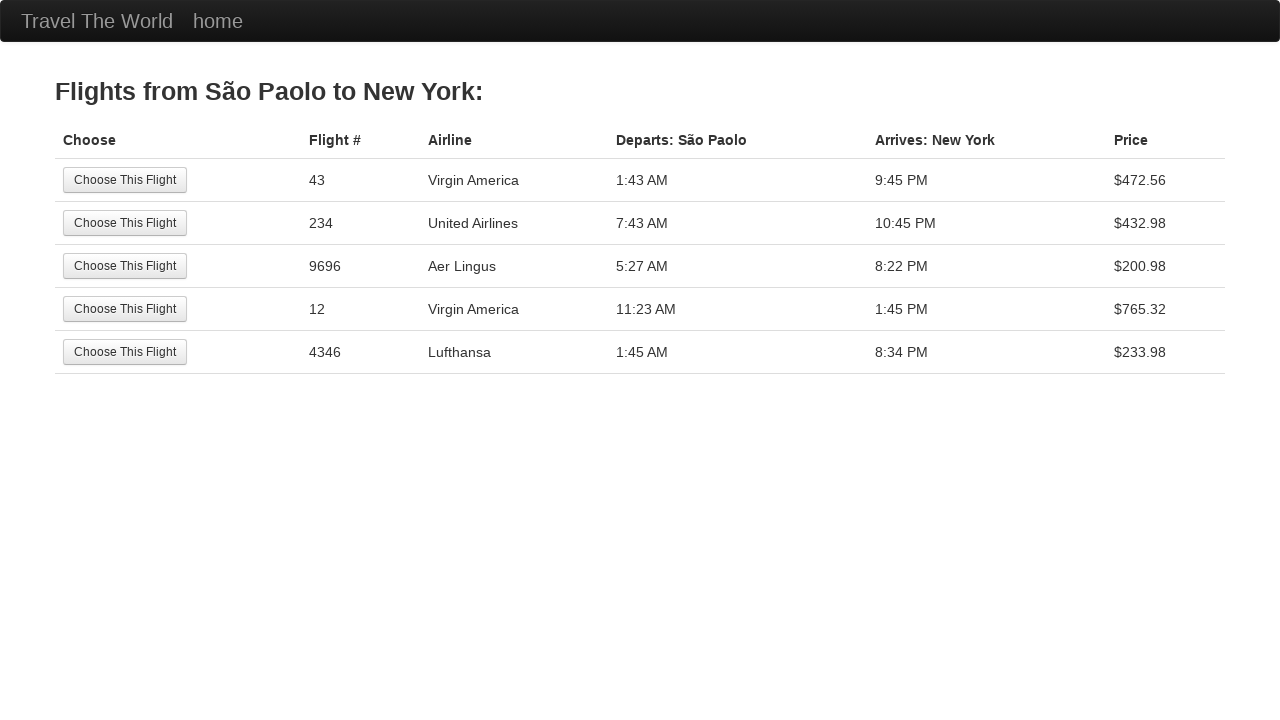

Selected first flight option at (125, 180) on tr:nth-child(1) .btn
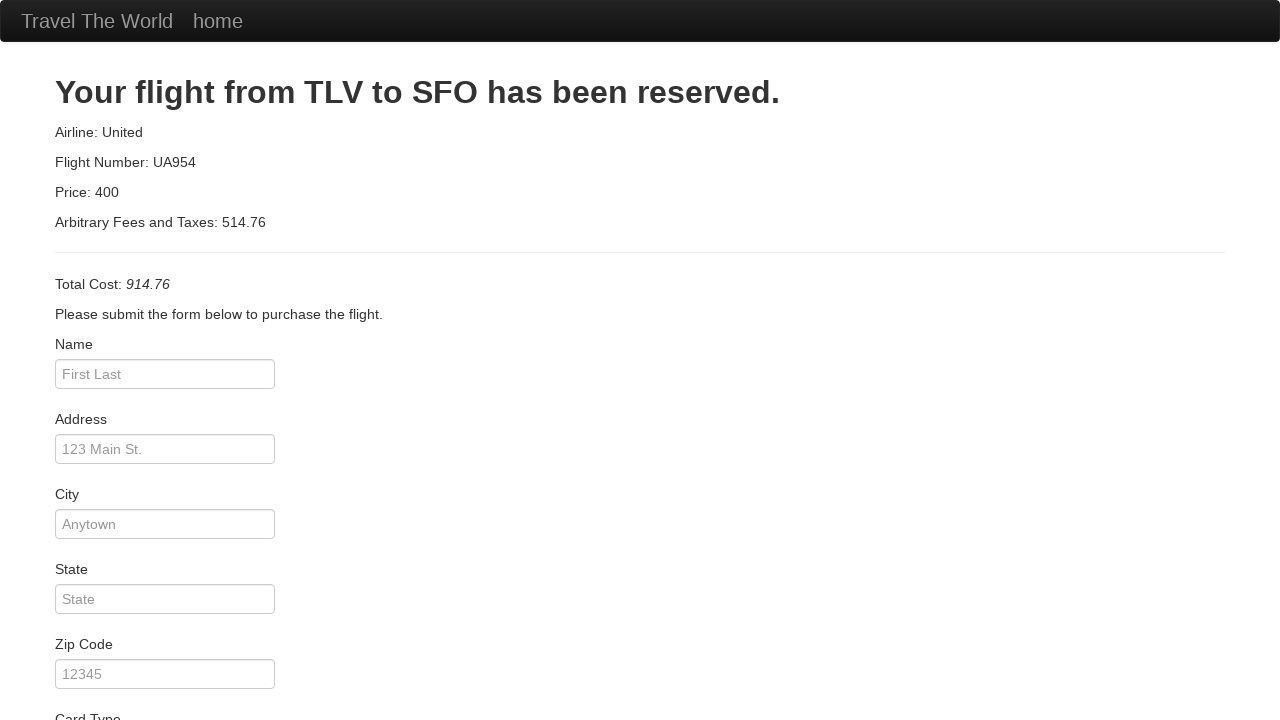

Clicked passenger name input field at (165, 374) on #inputName
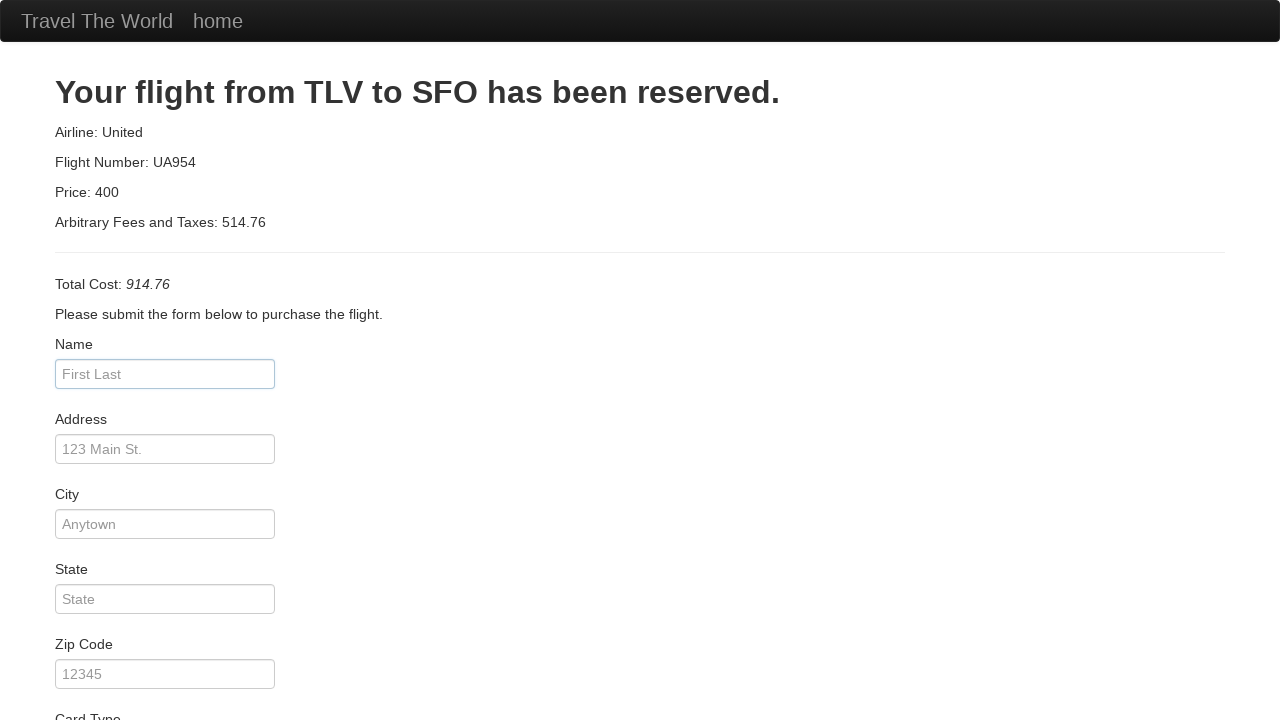

Filled passenger name with 'Juca' on #inputName
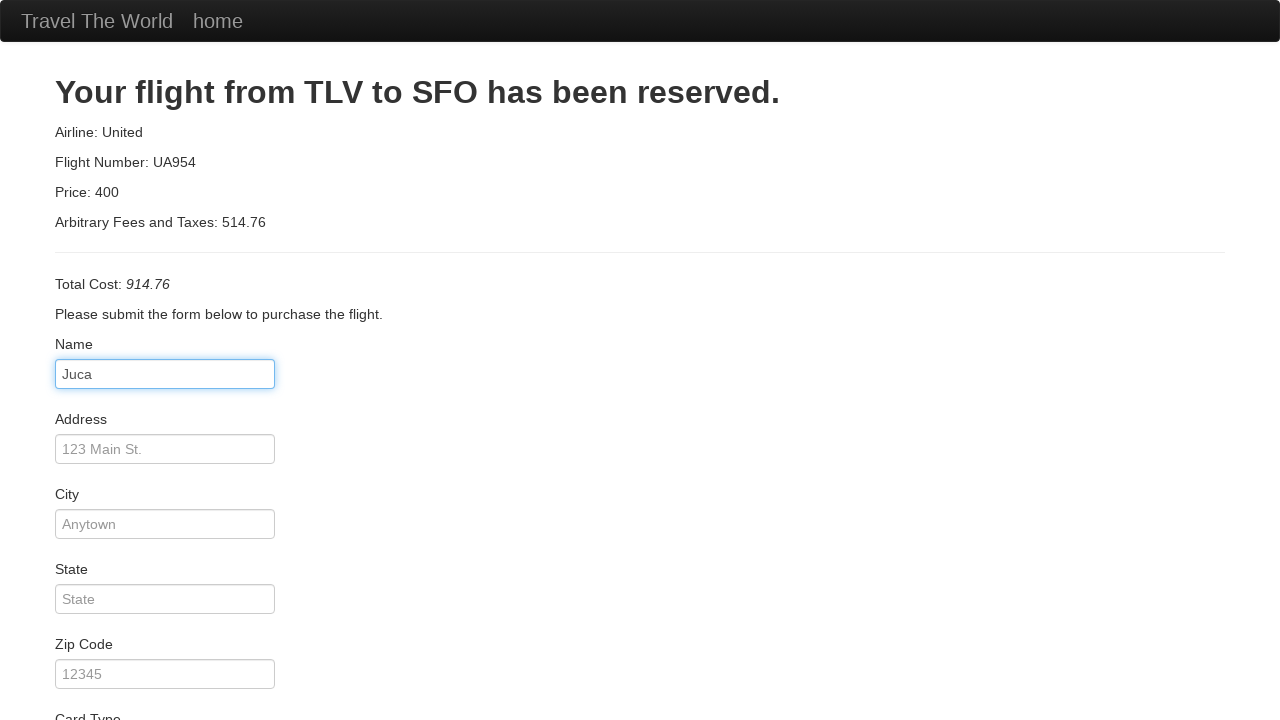

Clicked address input field at (165, 449) on #address
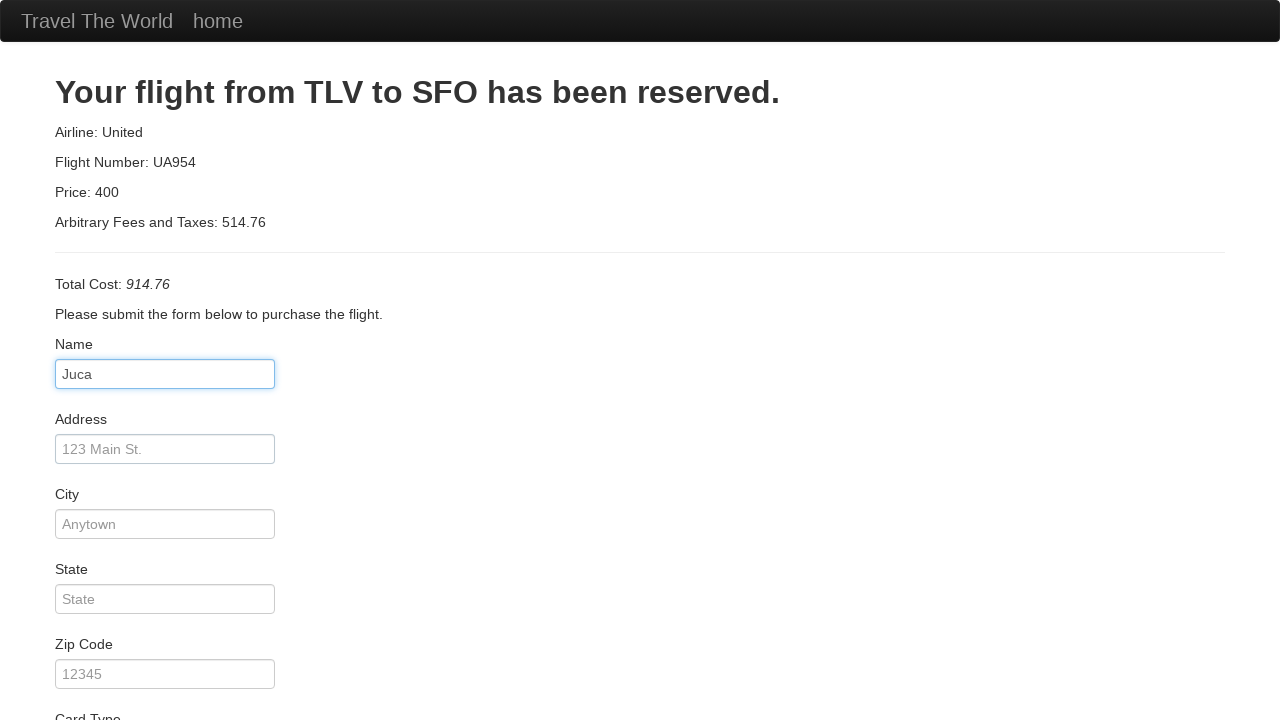

Clicked card type dropdown at (165, 360) on #cardType
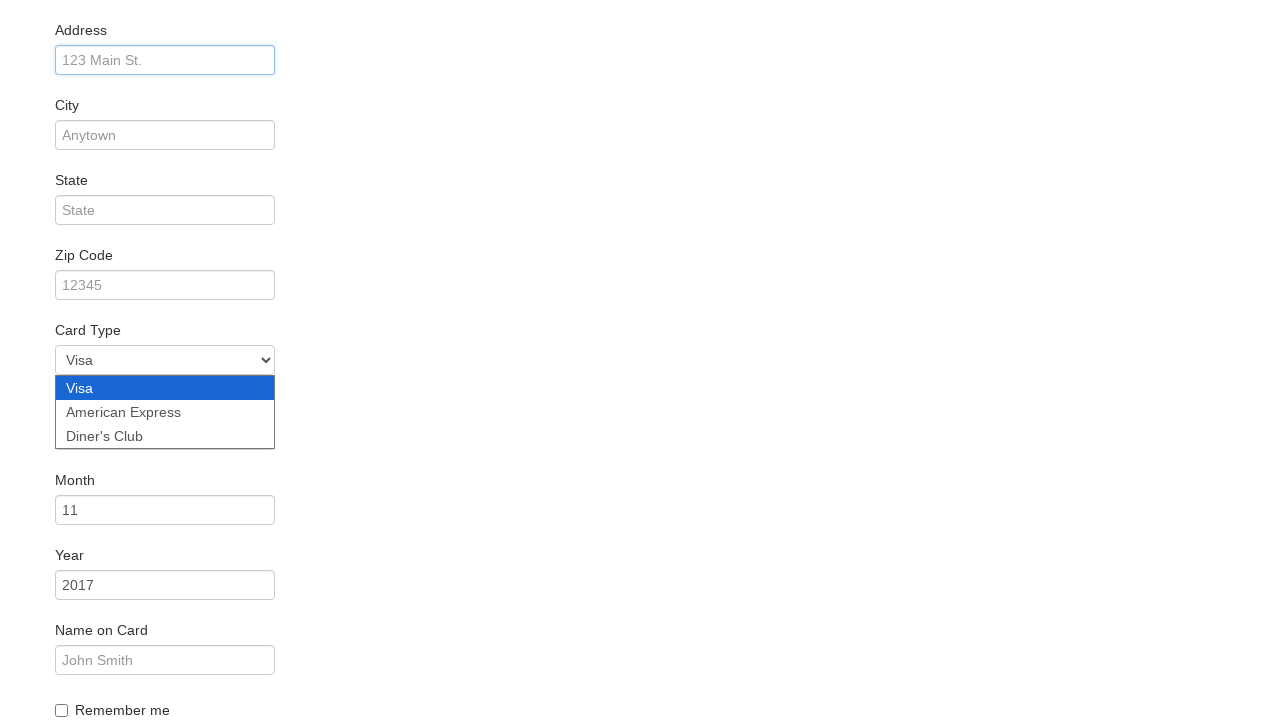

Selected American Express as card type on #cardType
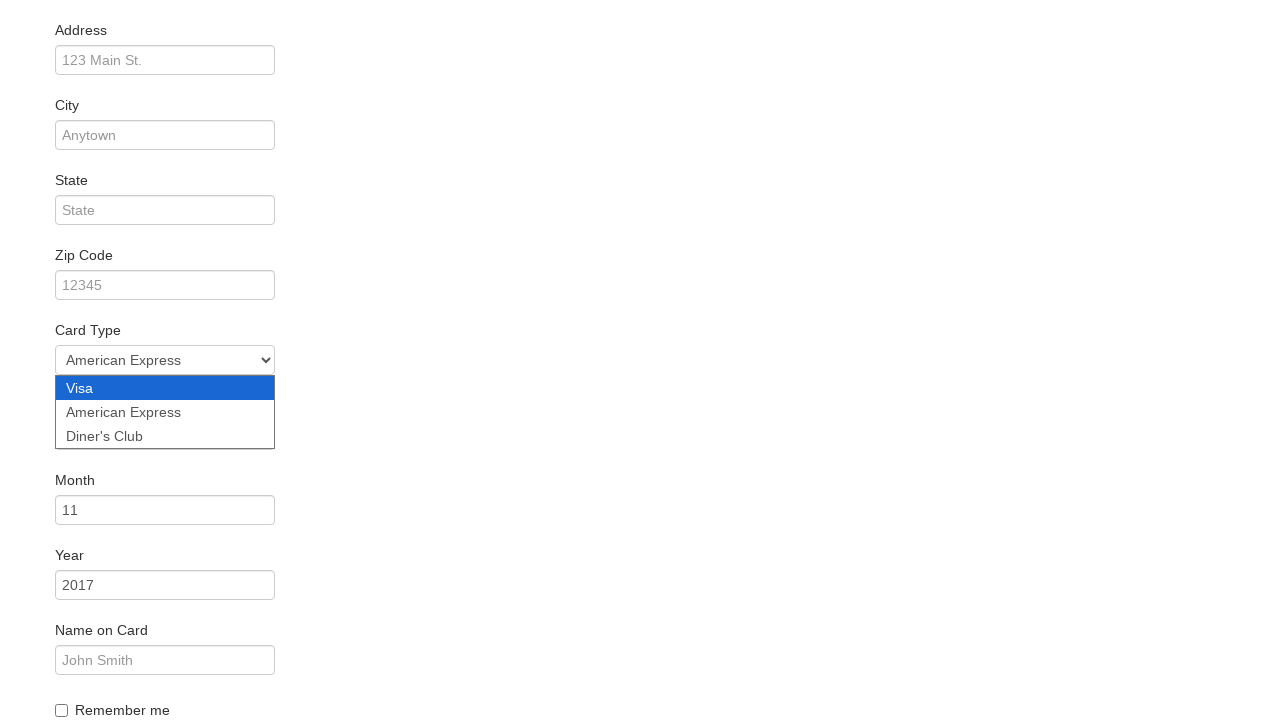

Checked 'Remember Me' checkbox at (62, 710) on #rememberMe
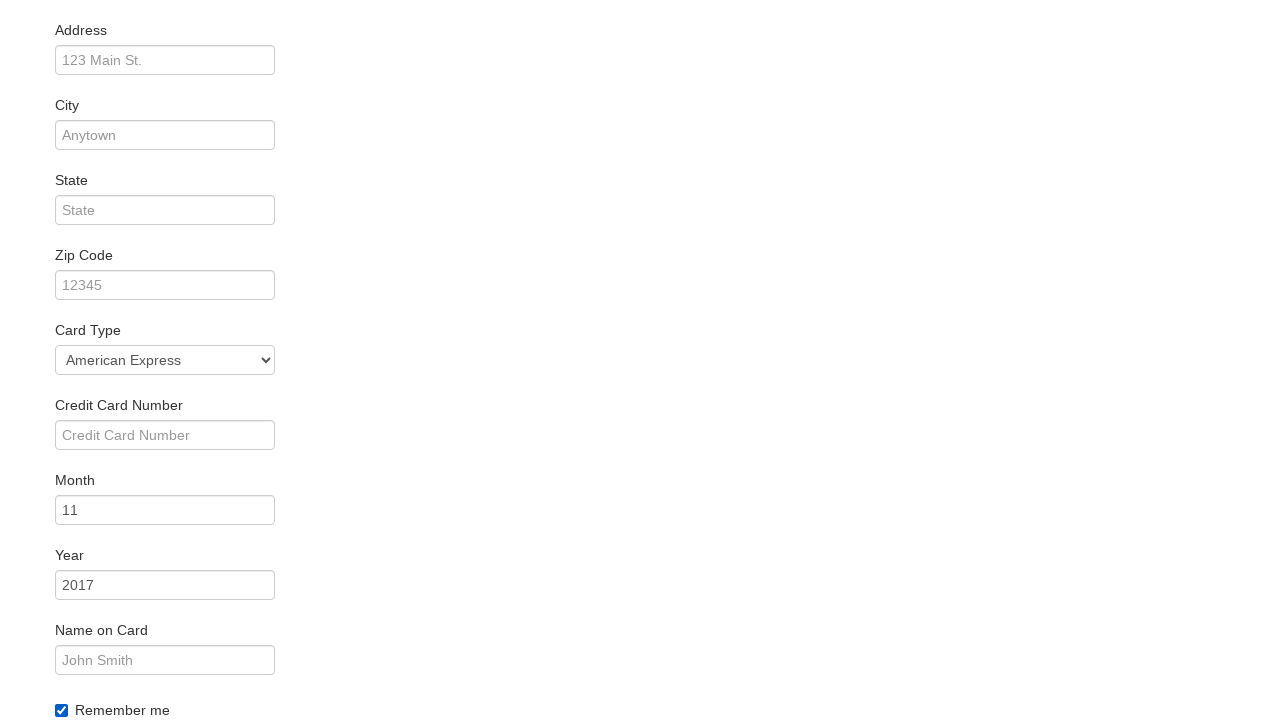

Clicked Purchase Flight button to complete booking at (118, 685) on .btn-primary
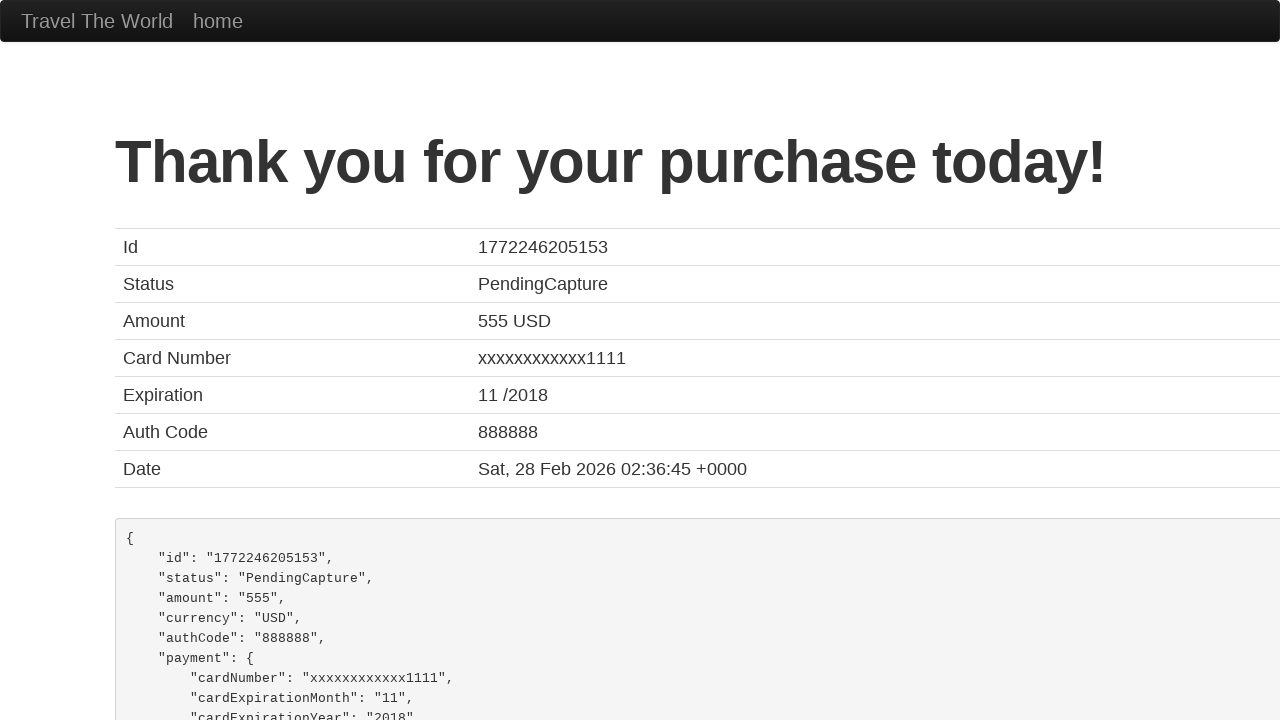

Flight booking confirmation page loaded
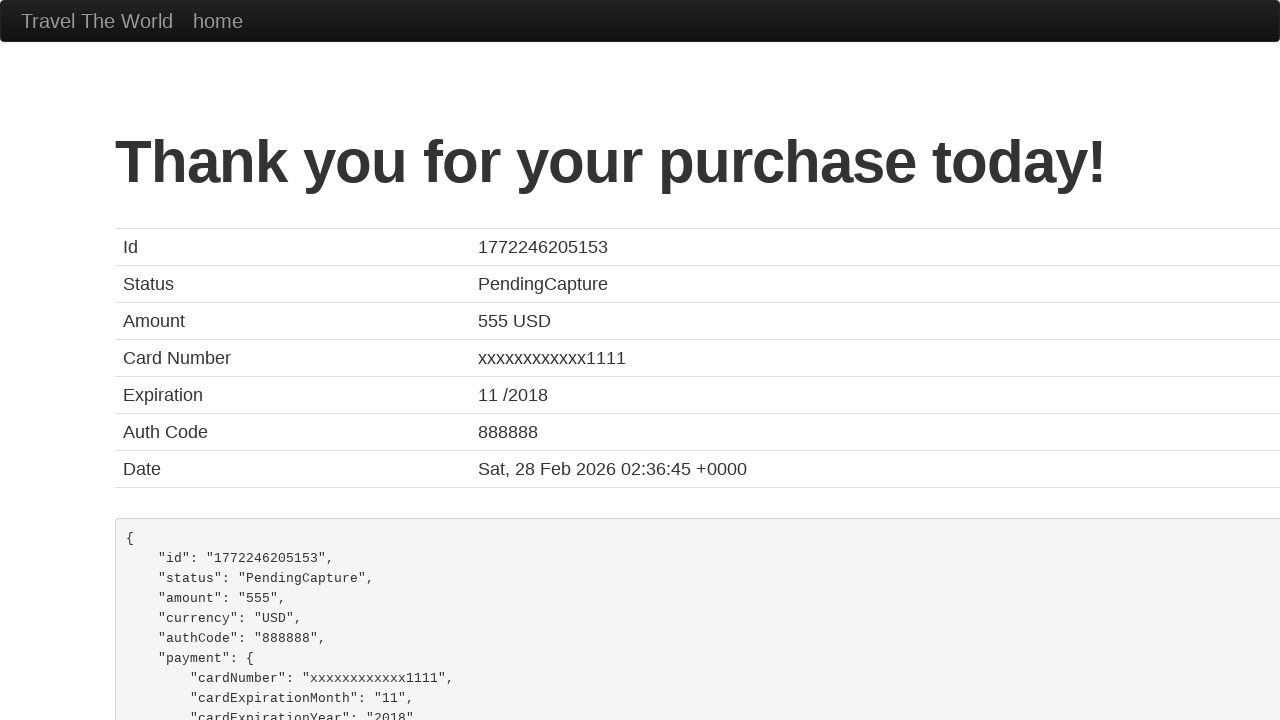

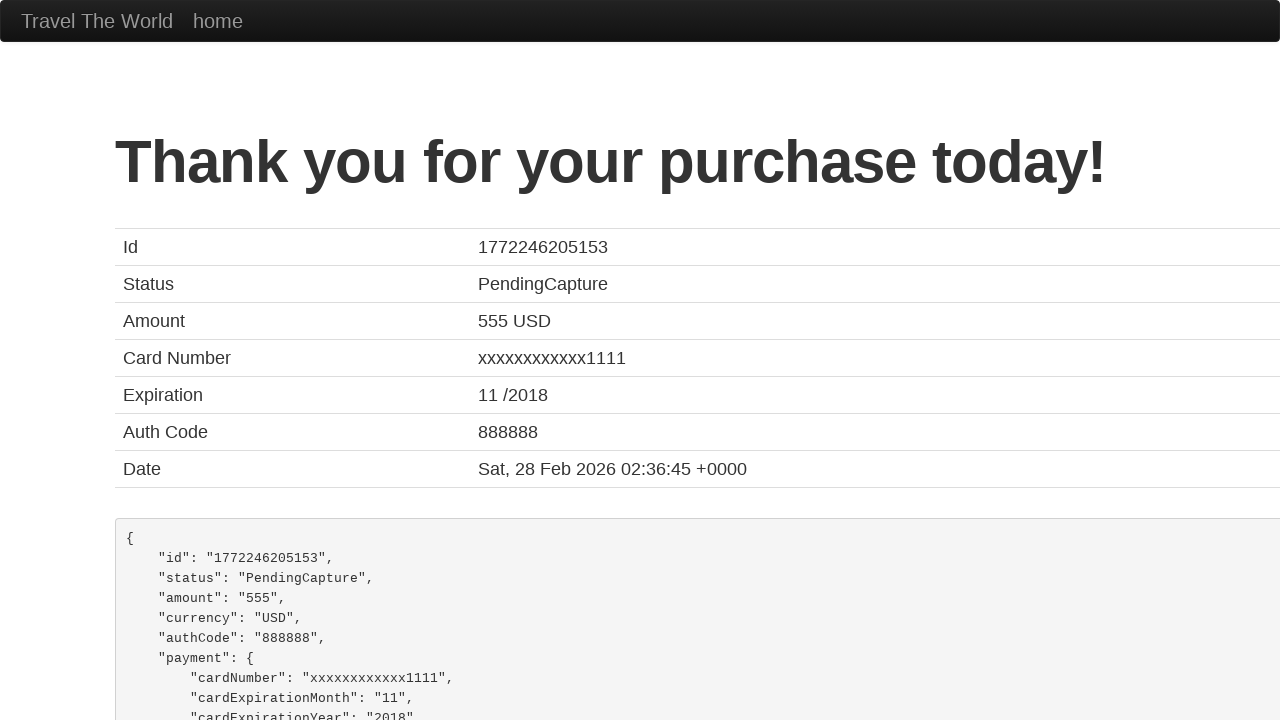